Navigates to a Steam marketplace item page and browses through sell order listings by clicking pagination

Starting URL: https://steamcommunity.com/market/listings/730/AK-47%20%7C%20Redline%20%28Field-Tested%29

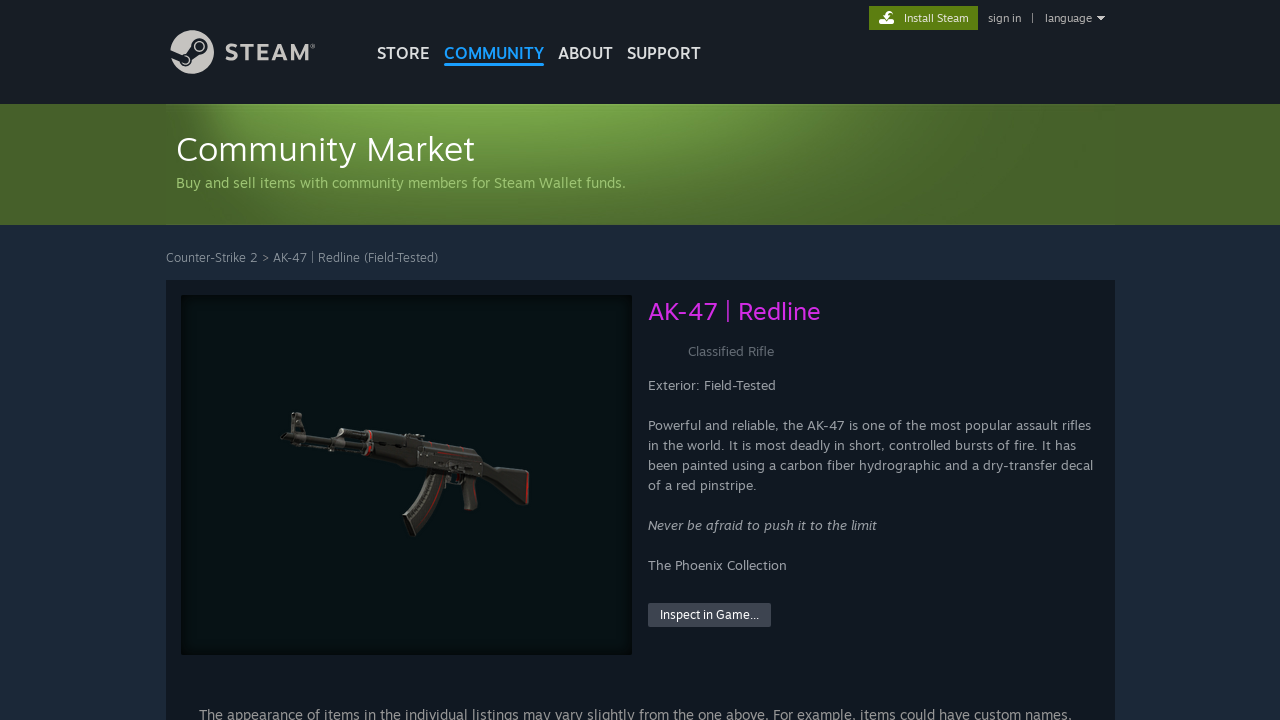

Waited for sell orders table to load
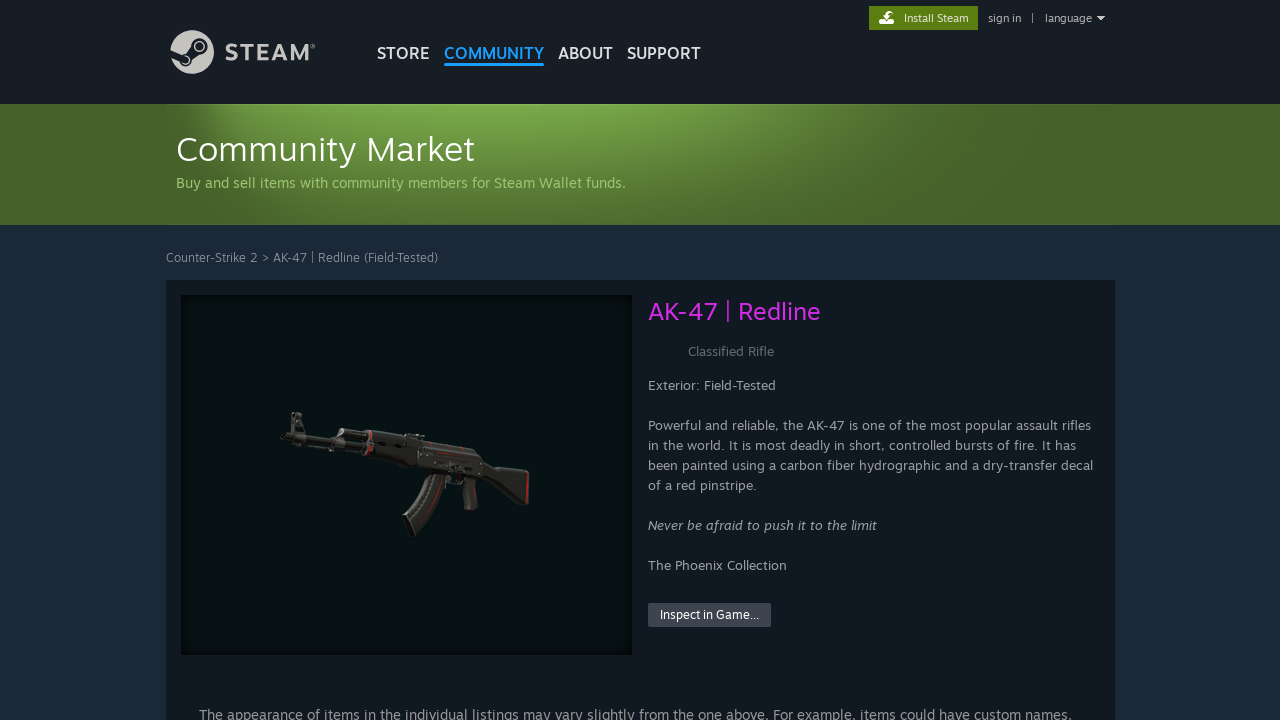

Clicked pagination link to page 2 of sell orders at (941, 424) on xpath=//*[@id='searchResults_links']/span[2]
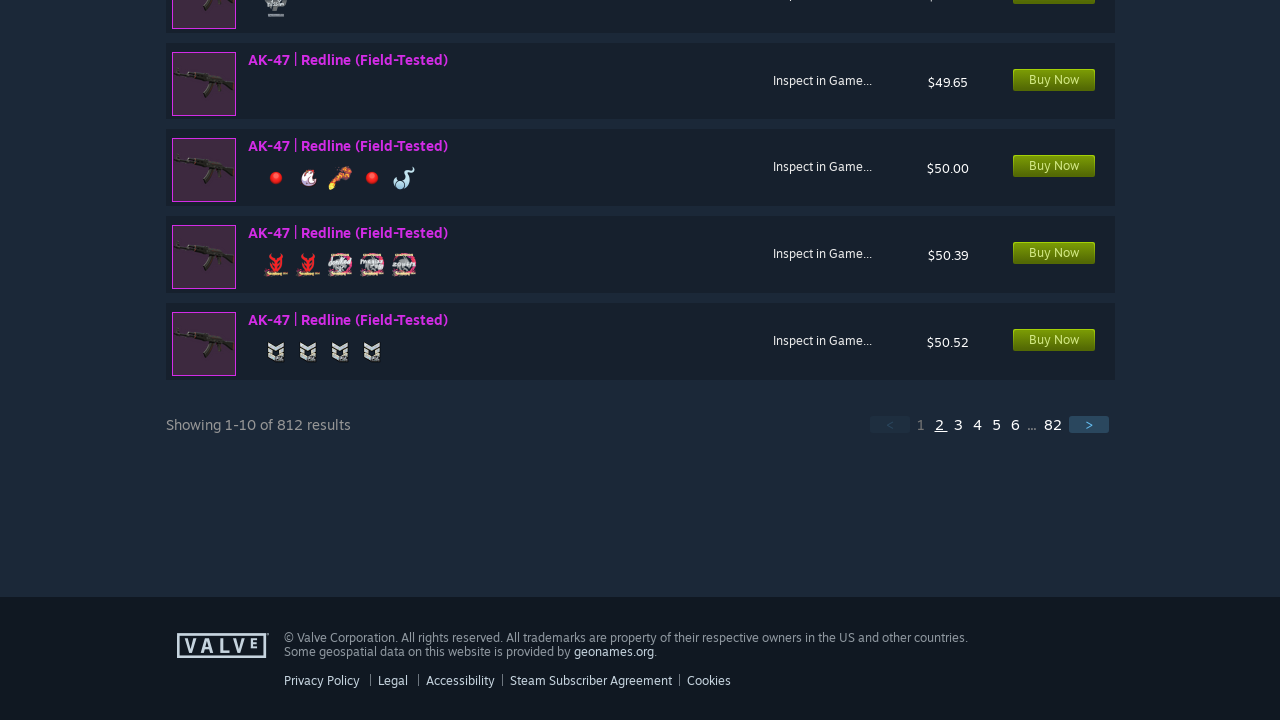

Waited 1 second for page 2 to load
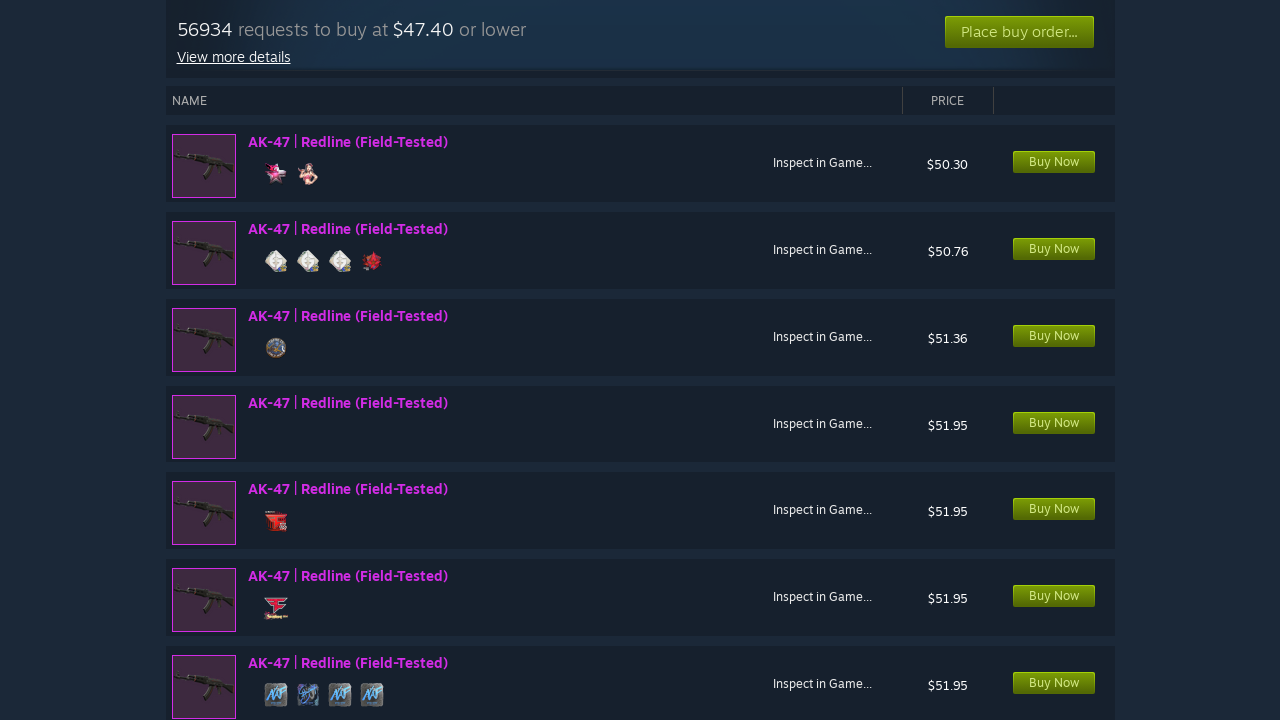

Clicked pagination link to page 3 of sell orders at (960, 424) on xpath=//*[@id='searchResults_links']/span[3]
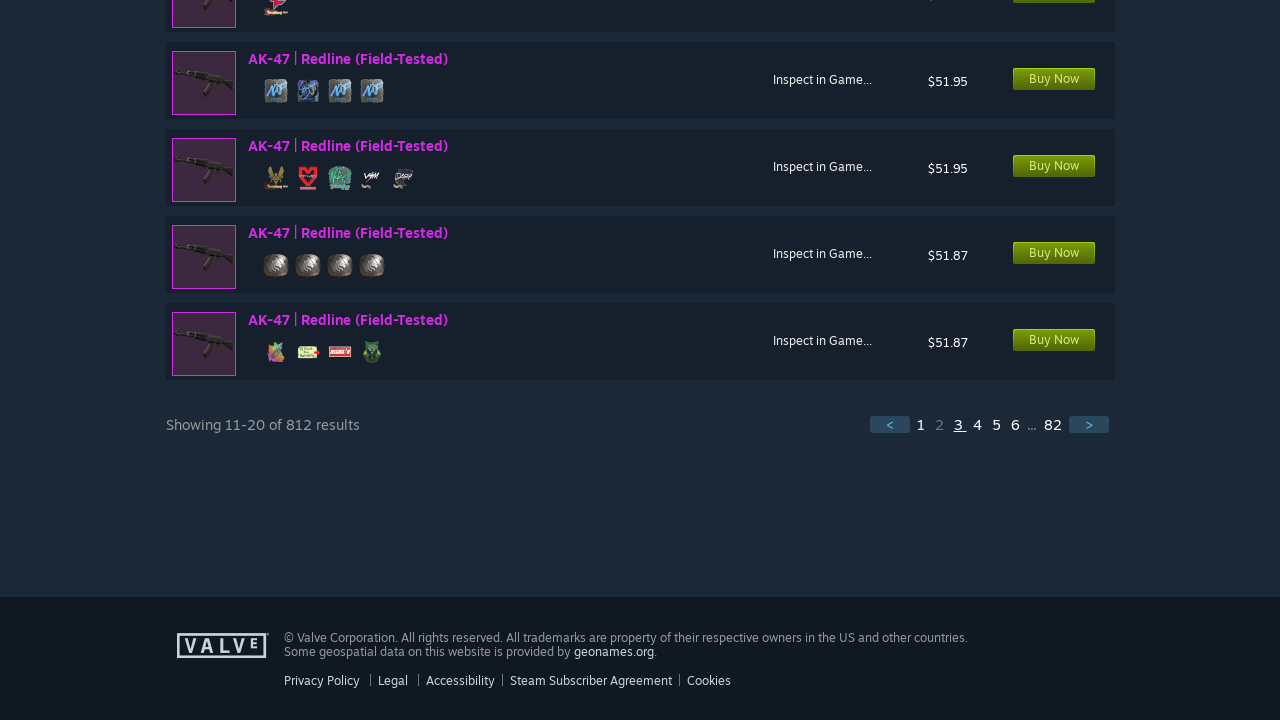

Waited 1 second for page 3 to load
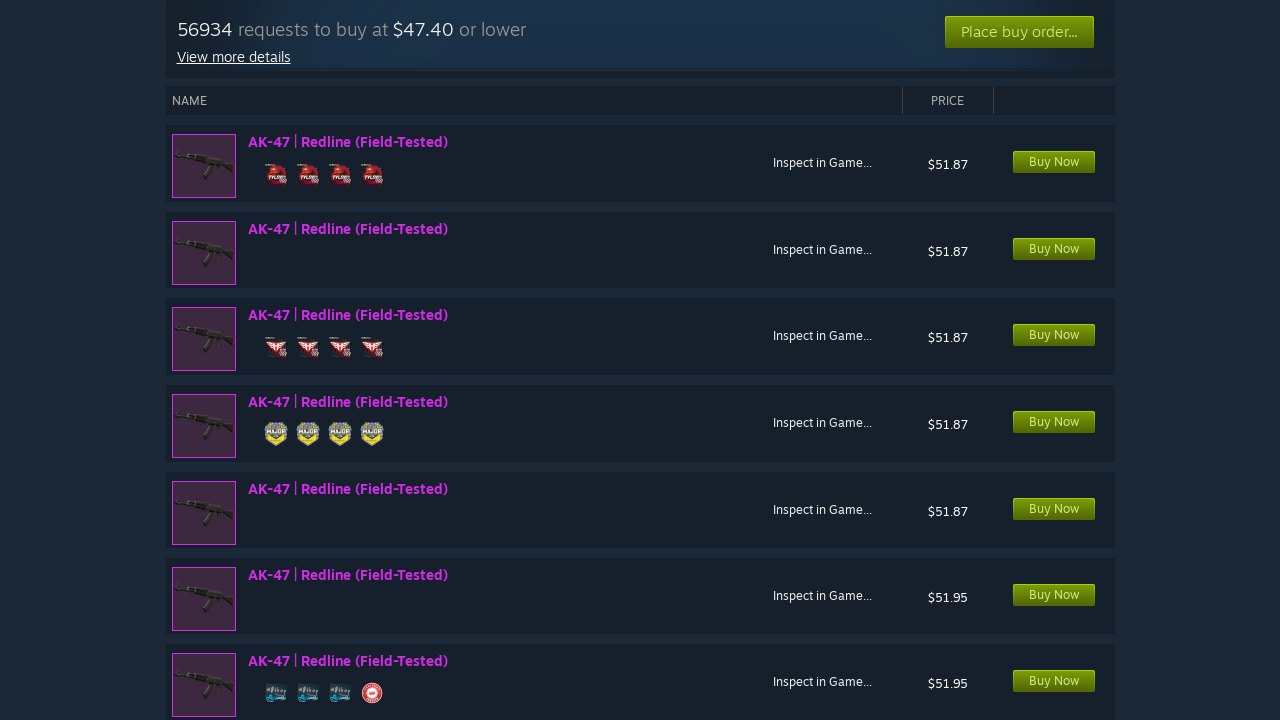

Clicked pagination link to page 4 of sell orders at (979, 424) on xpath=//*[@id='searchResults_links']/span[4]
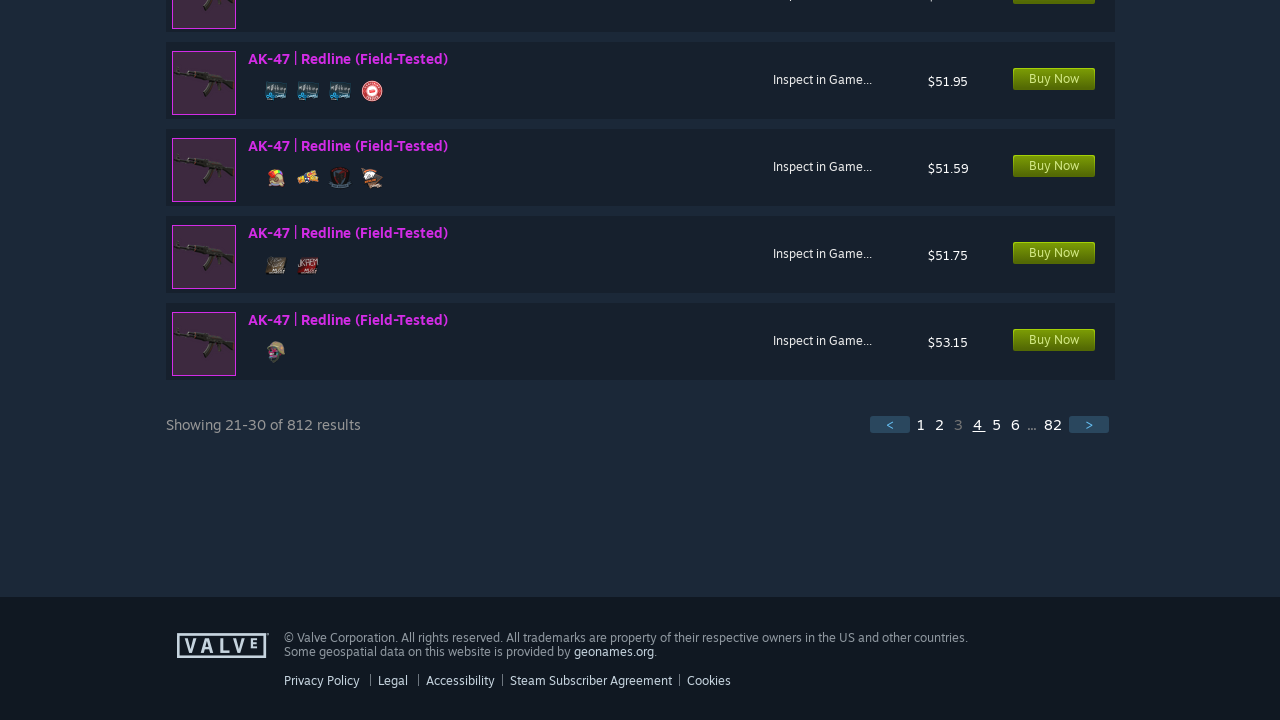

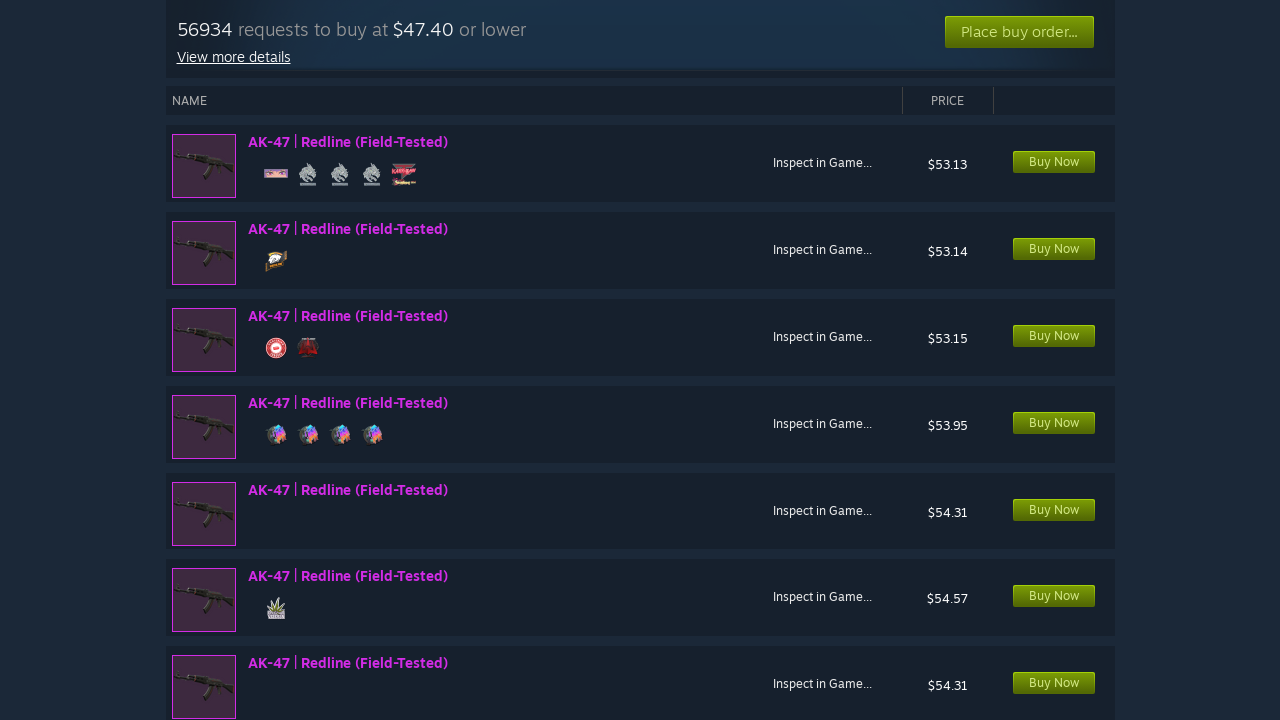